Tests navigation functionality on Selenium website by clicking the Download link and using browser back/forward buttons

Starting URL: http://seleniumhq.org/

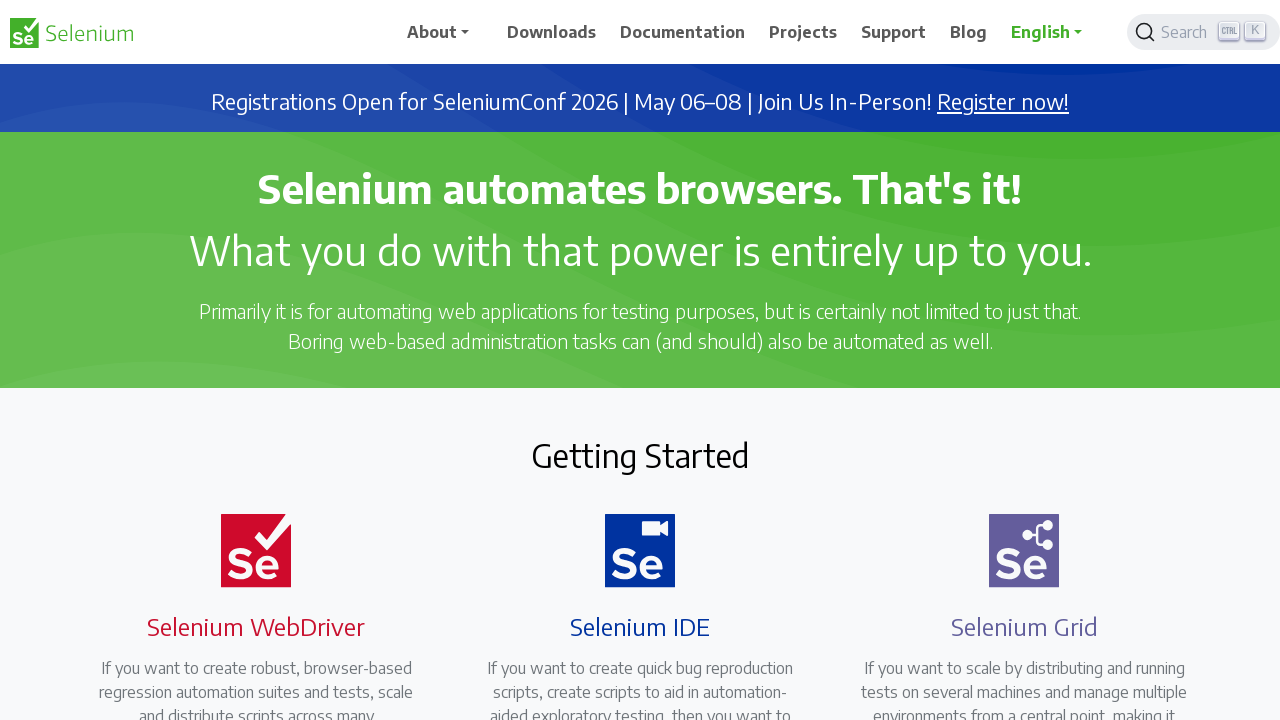

Clicked Download link on Selenium website at (552, 32) on text=Download
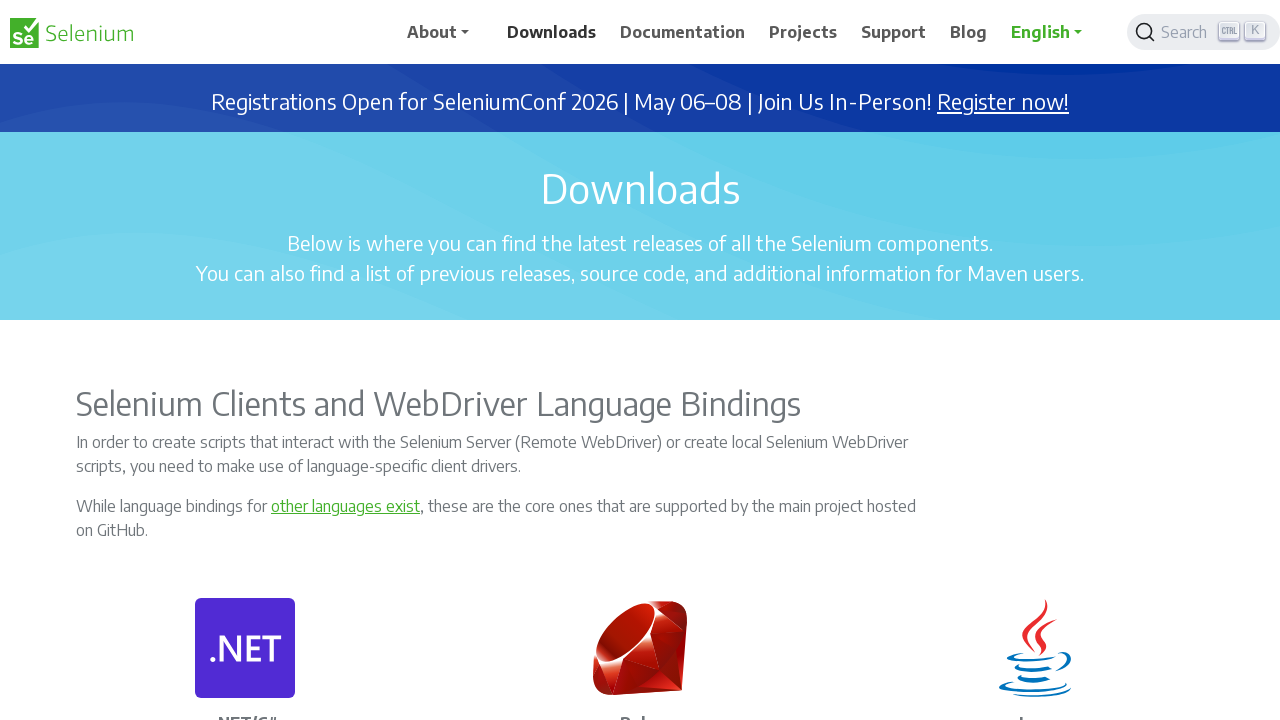

Navigated back to previous page using browser back button
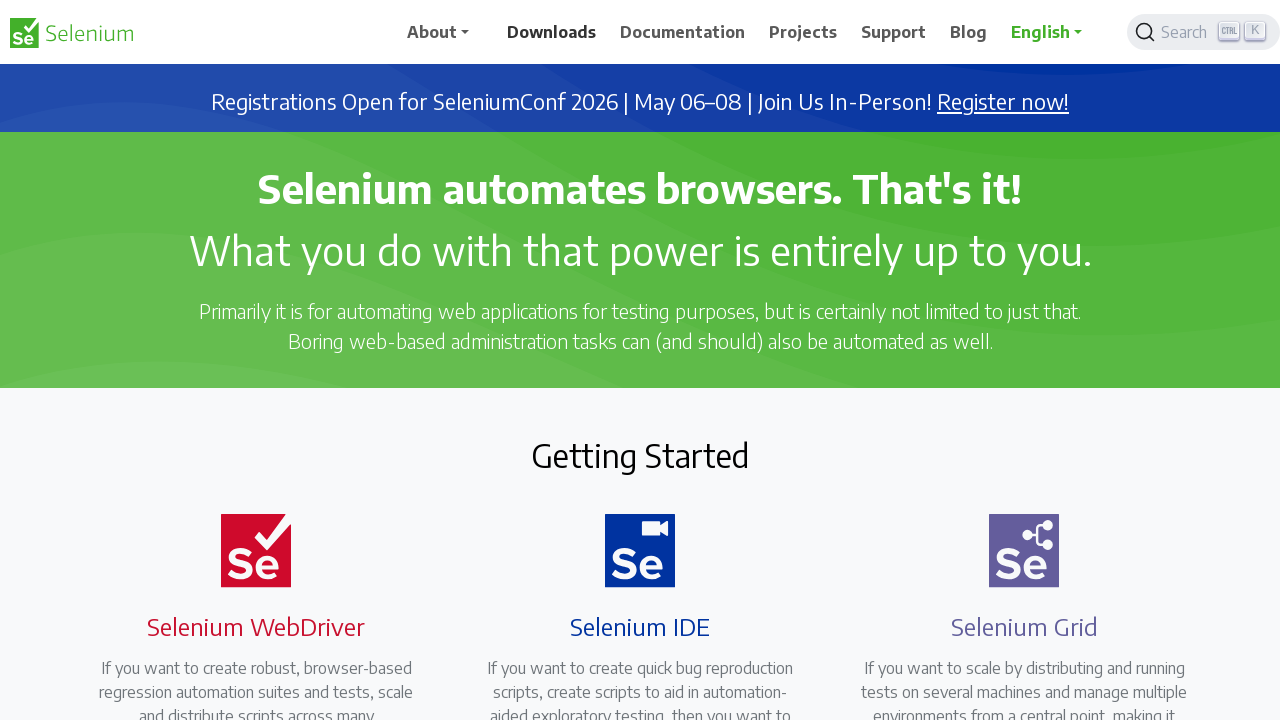

Navigated forward to Download page using browser forward button
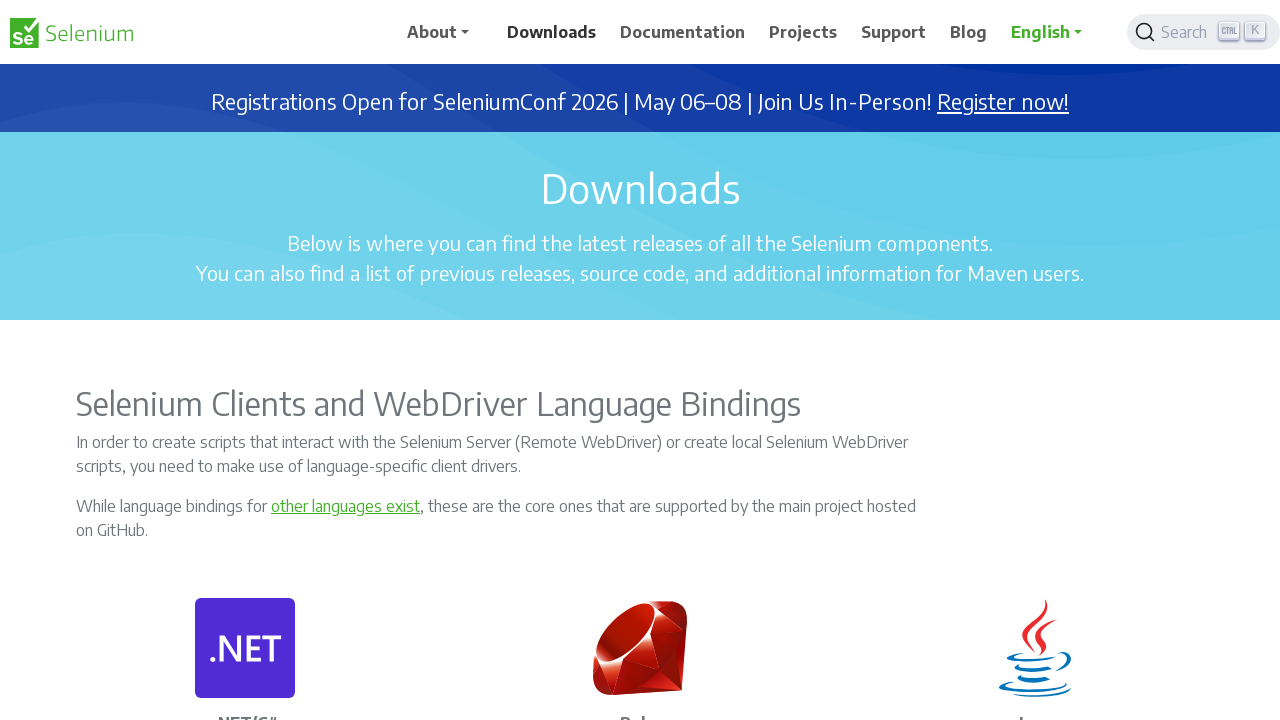

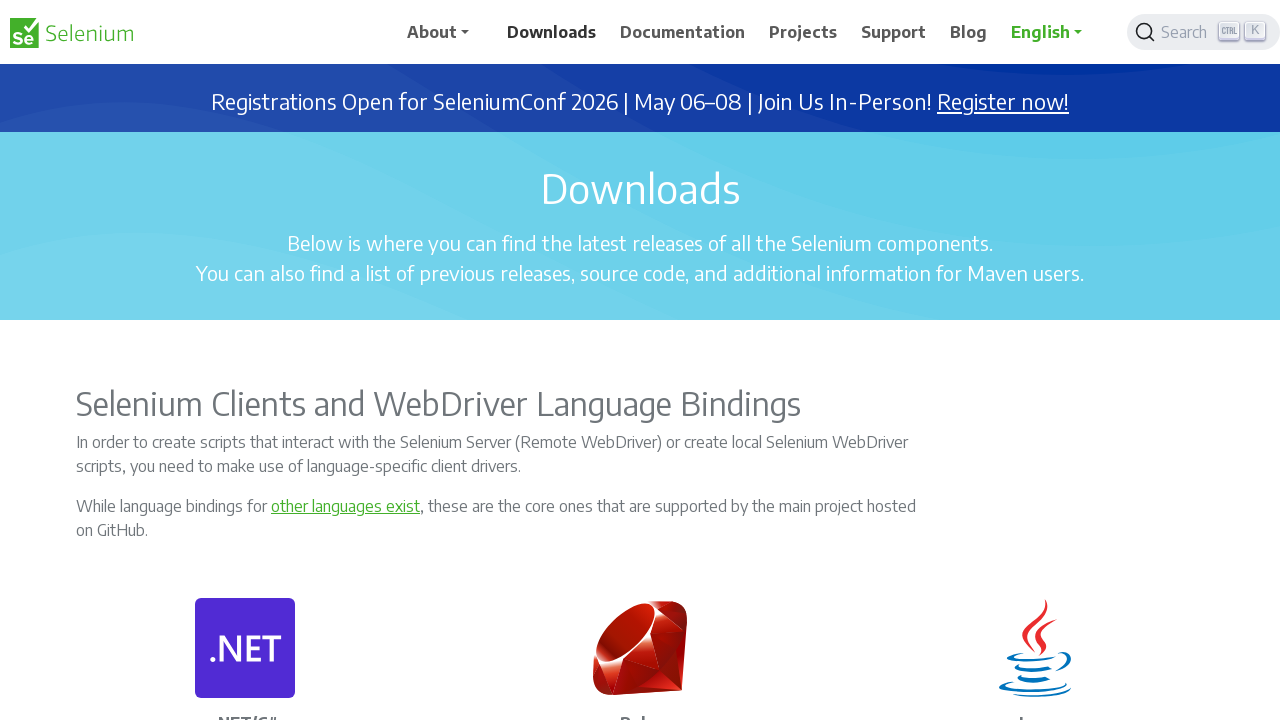